Tests radio button functionality by iterating through all radio buttons on the registration page and clicking each one sequentially

Starting URL: https://demo.automationtesting.in/Register.html

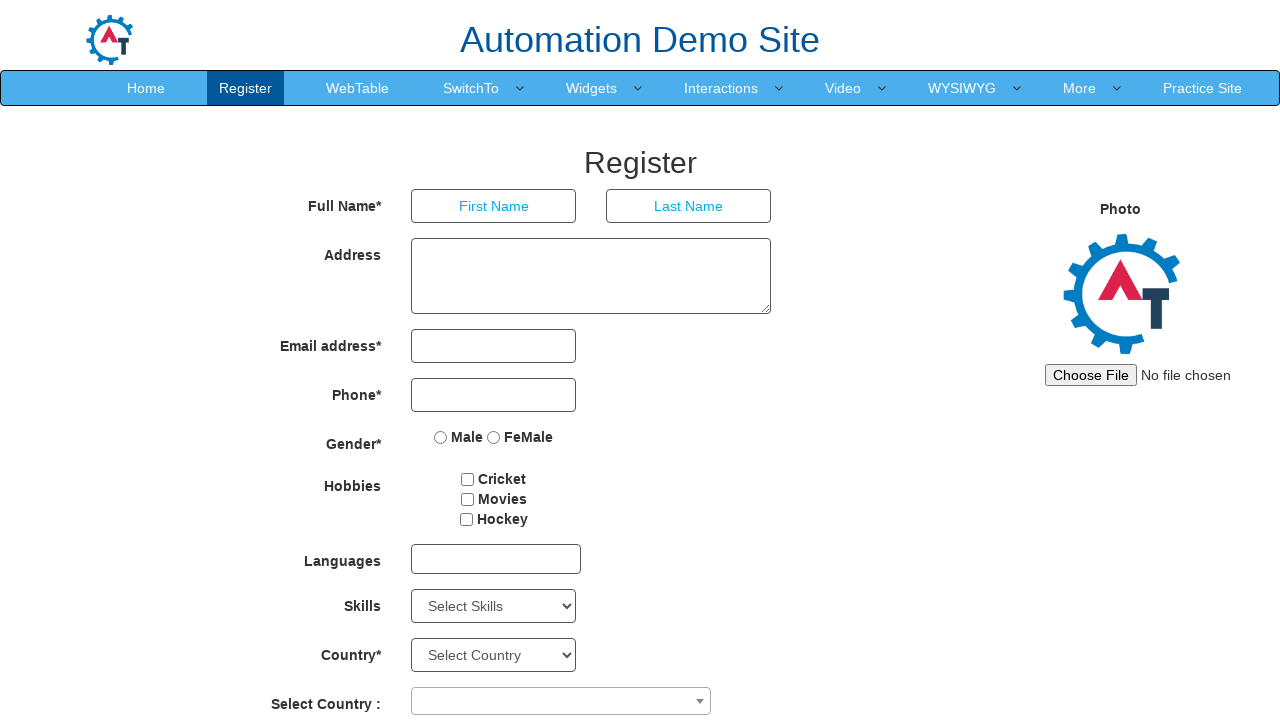

Located all radio buttons with name 'radiooptions'
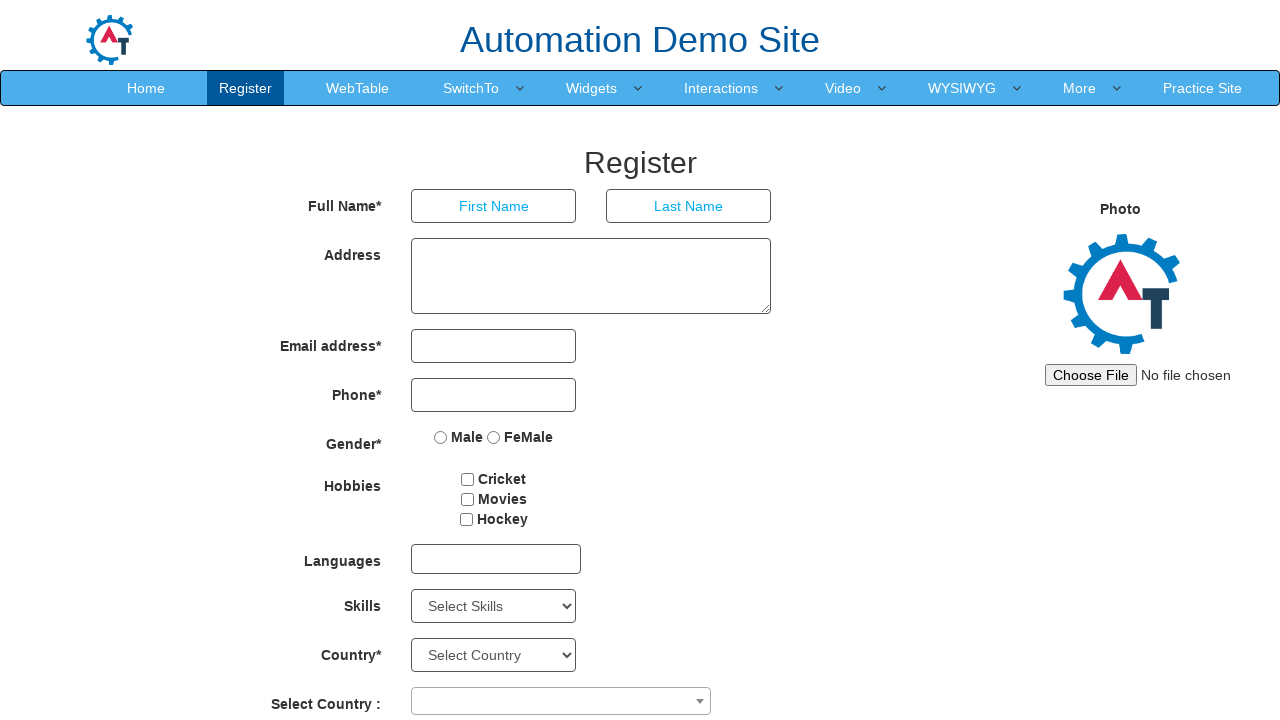

Found 2 radio buttons on the registration page
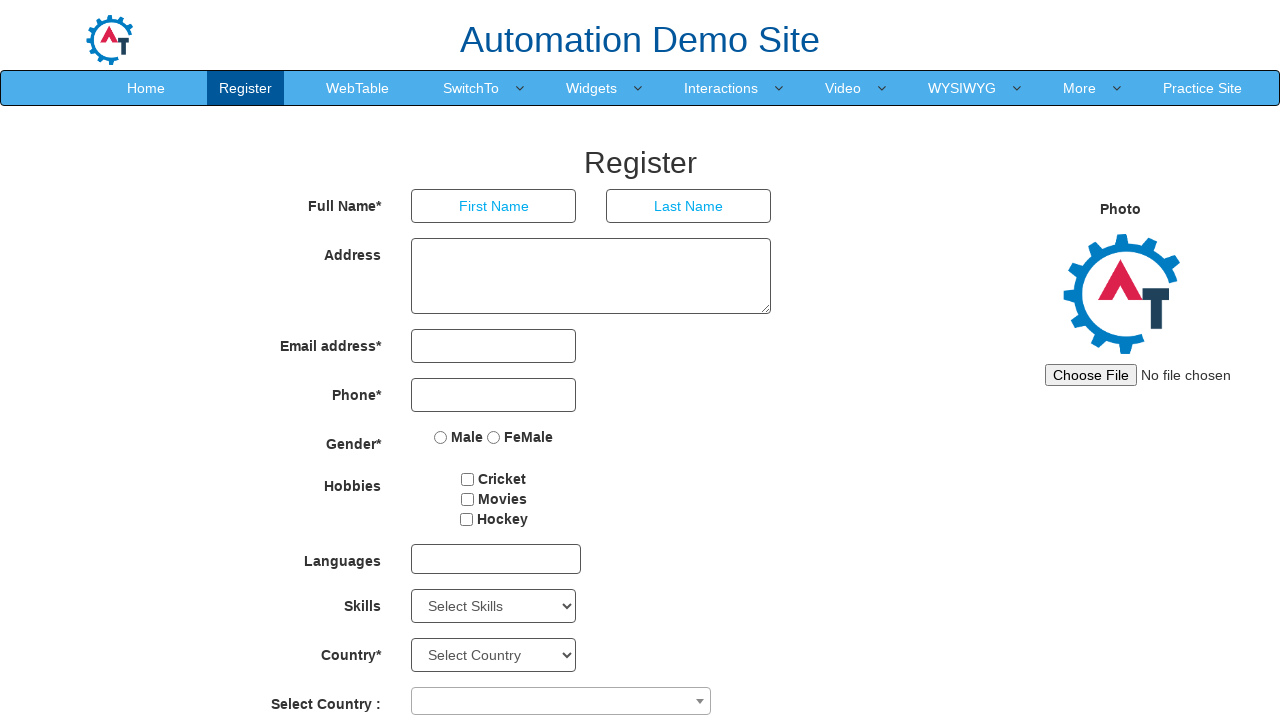

Clicked radio button 1 of 2 at (441, 437) on input[name='radiooptions'] >> nth=0
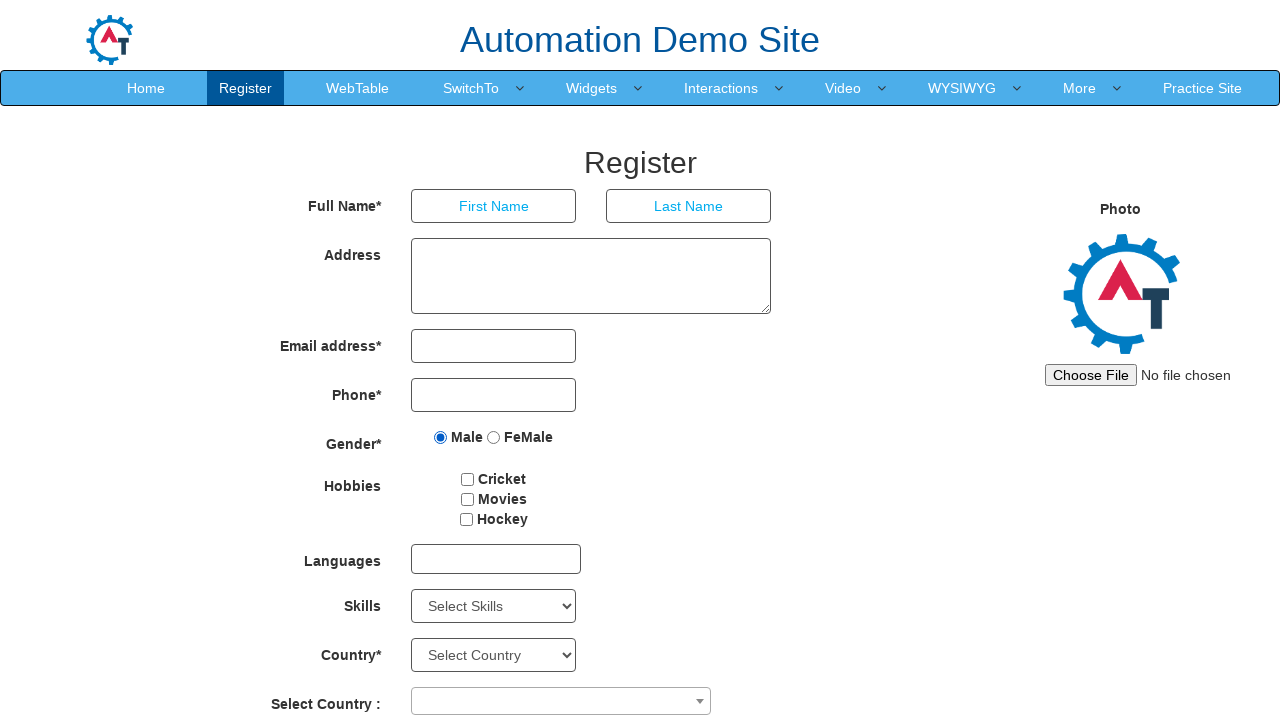

Waited 1 second to observe effect of radio button 1
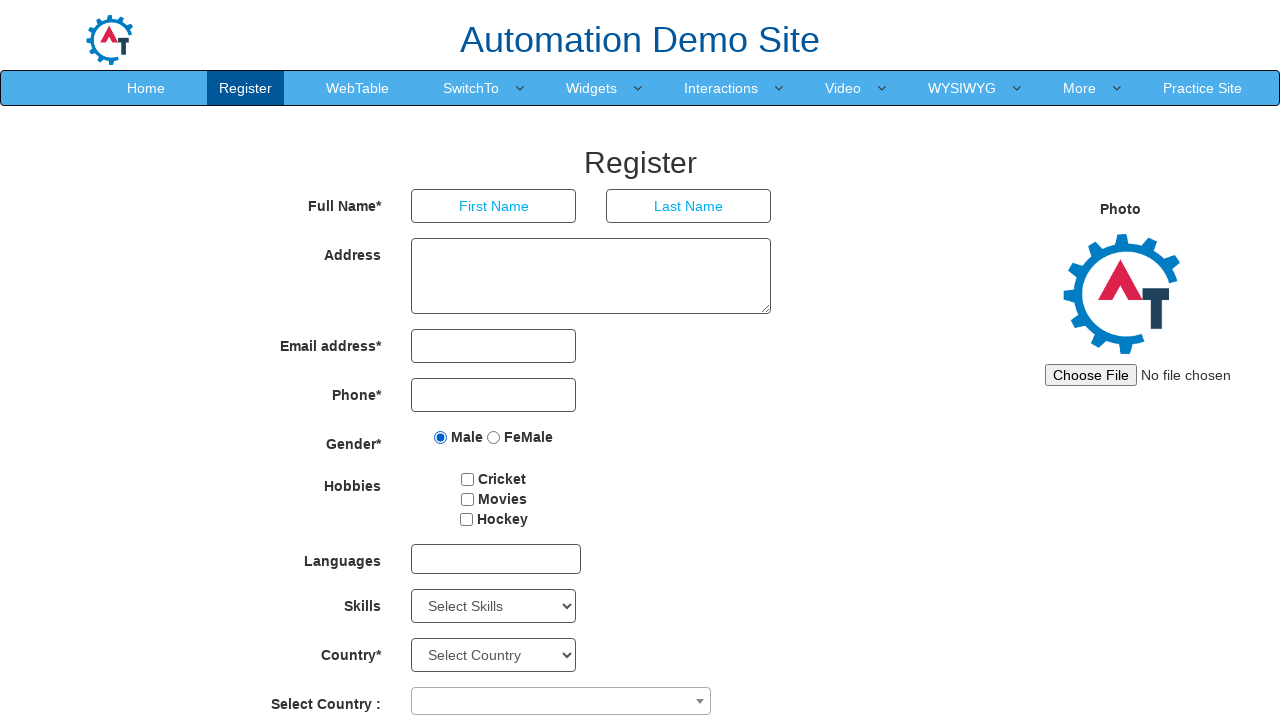

Clicked radio button 2 of 2 at (494, 437) on input[name='radiooptions'] >> nth=1
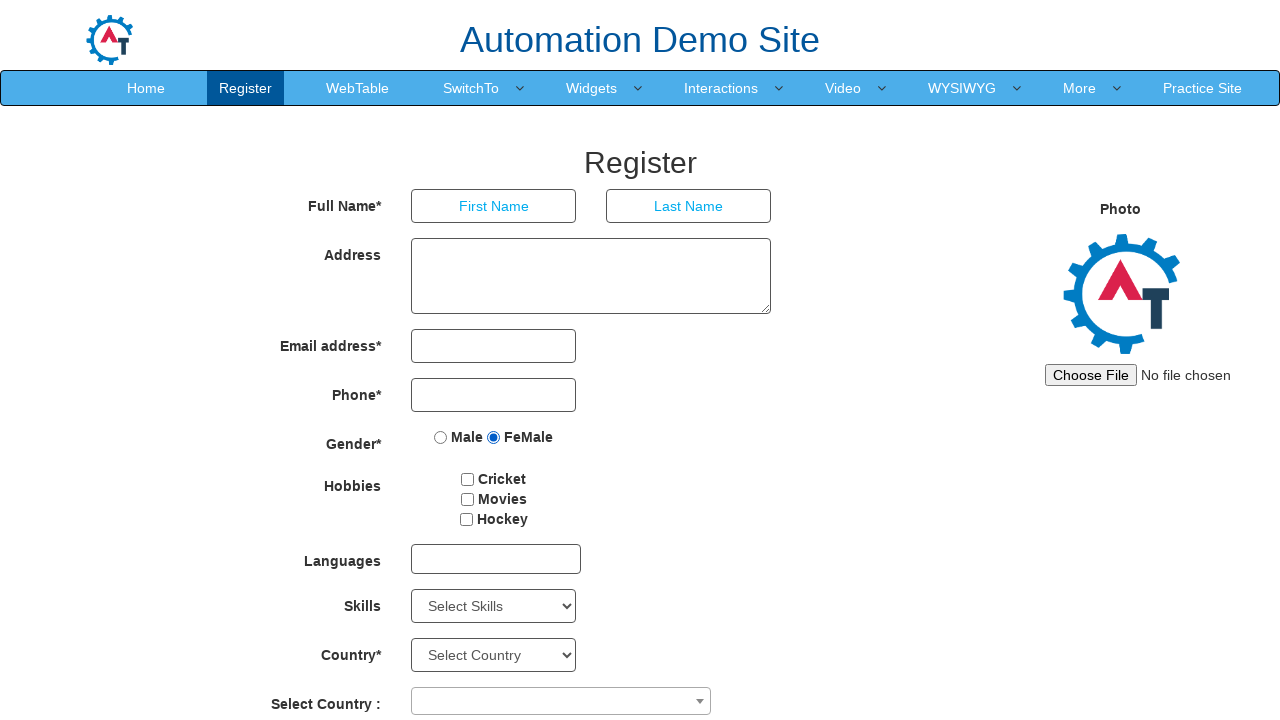

Waited 1 second to observe effect of radio button 2
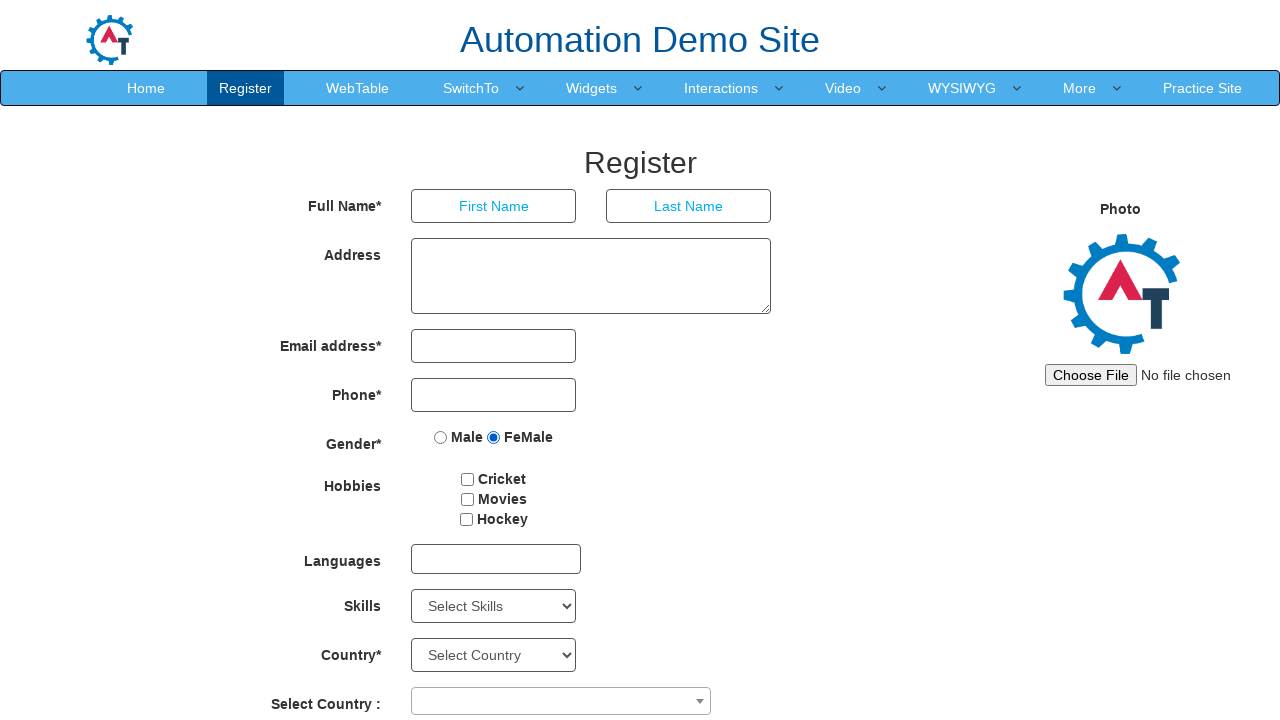

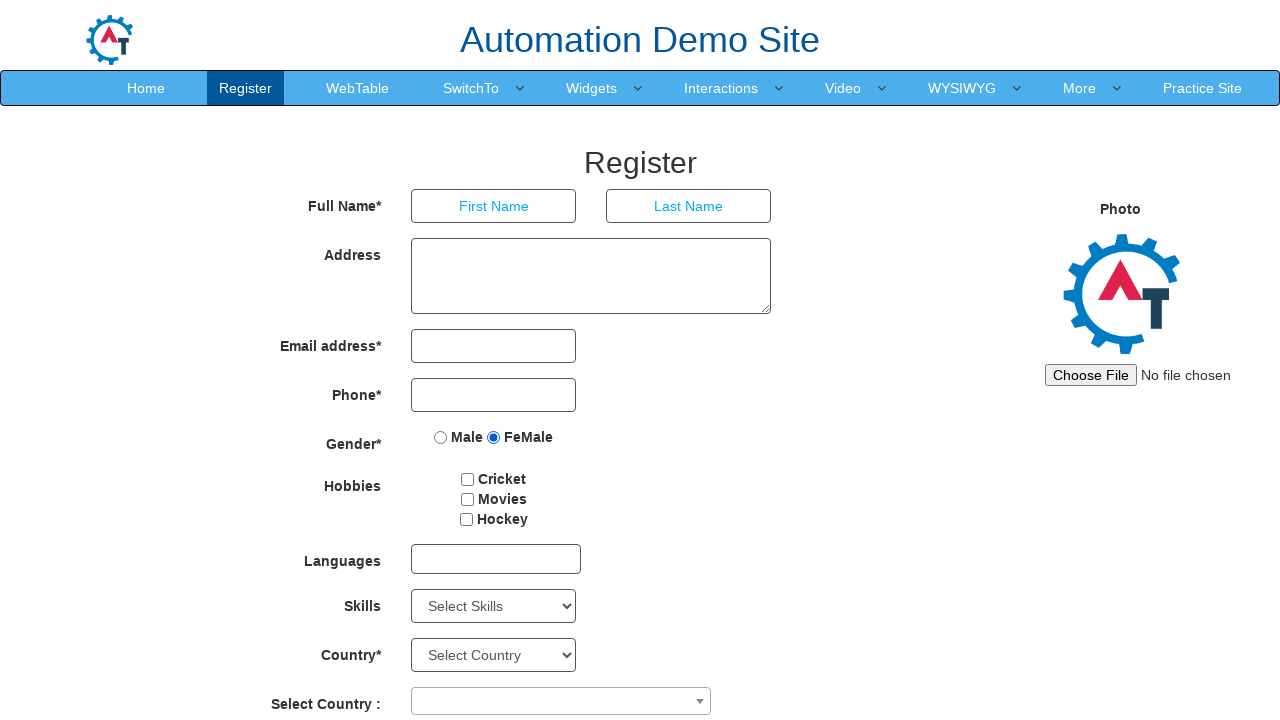